Tests double-click functionality on a button

Starting URL: https://automationfc.github.io/basic-form/index.html

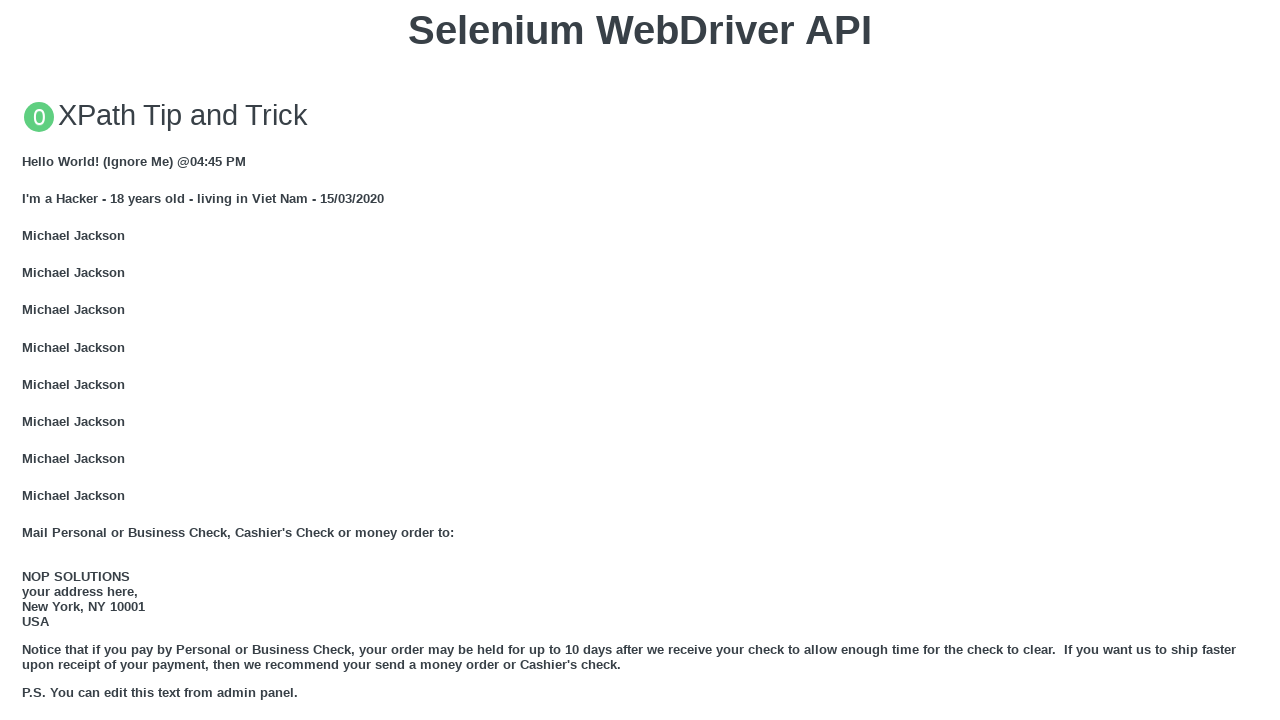

Double-clicked the 'Double click me' button at (640, 361) on xpath=//button[text()='Double click me']
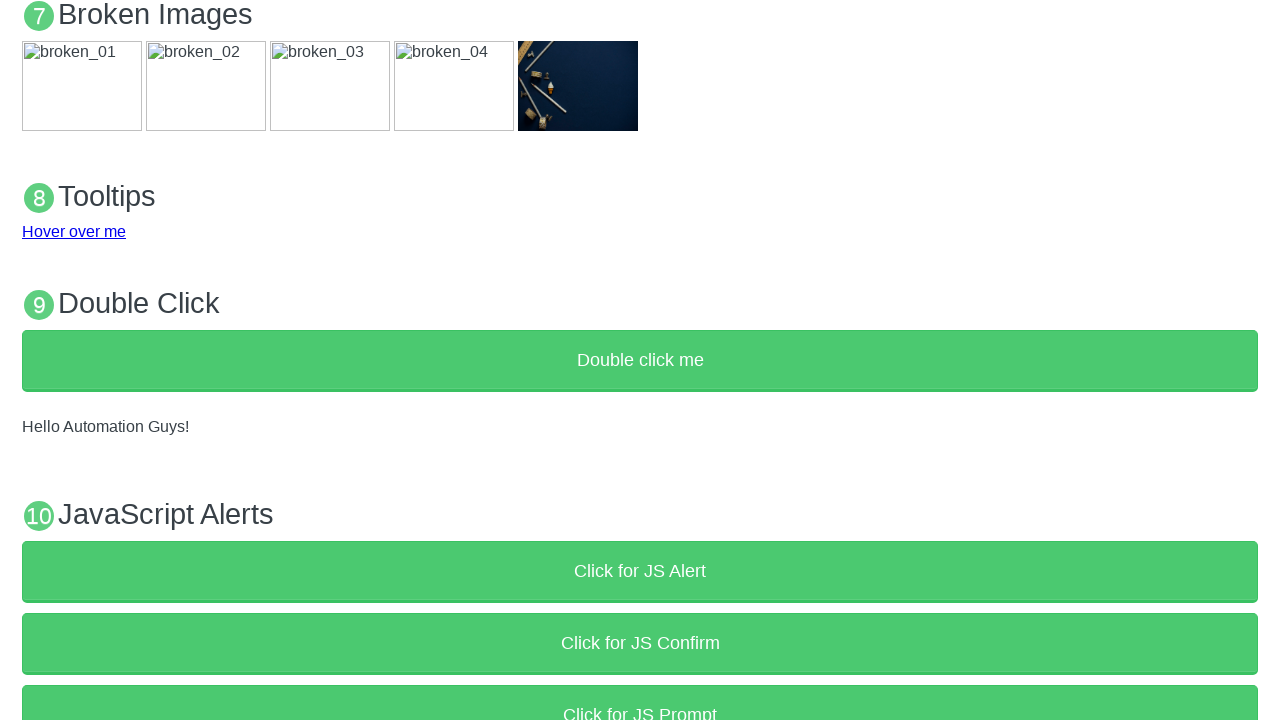

Verified result text 'Hello Automation Guys!' appeared after double-click
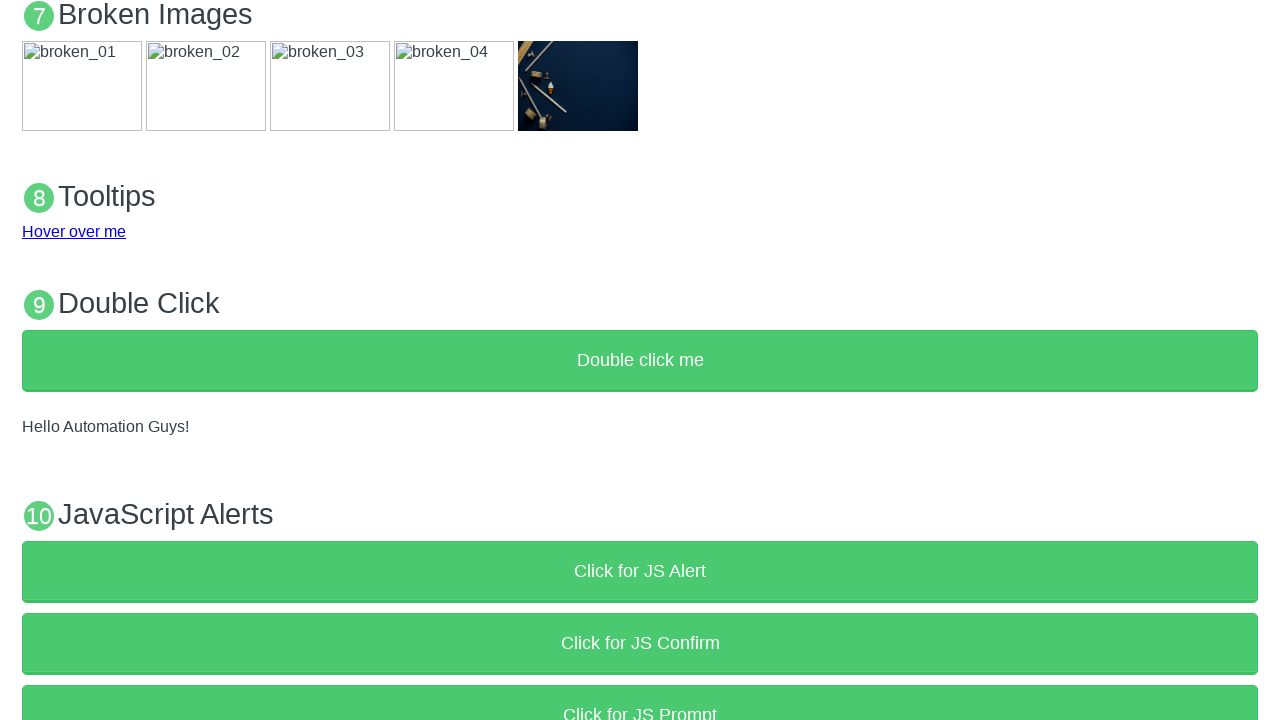

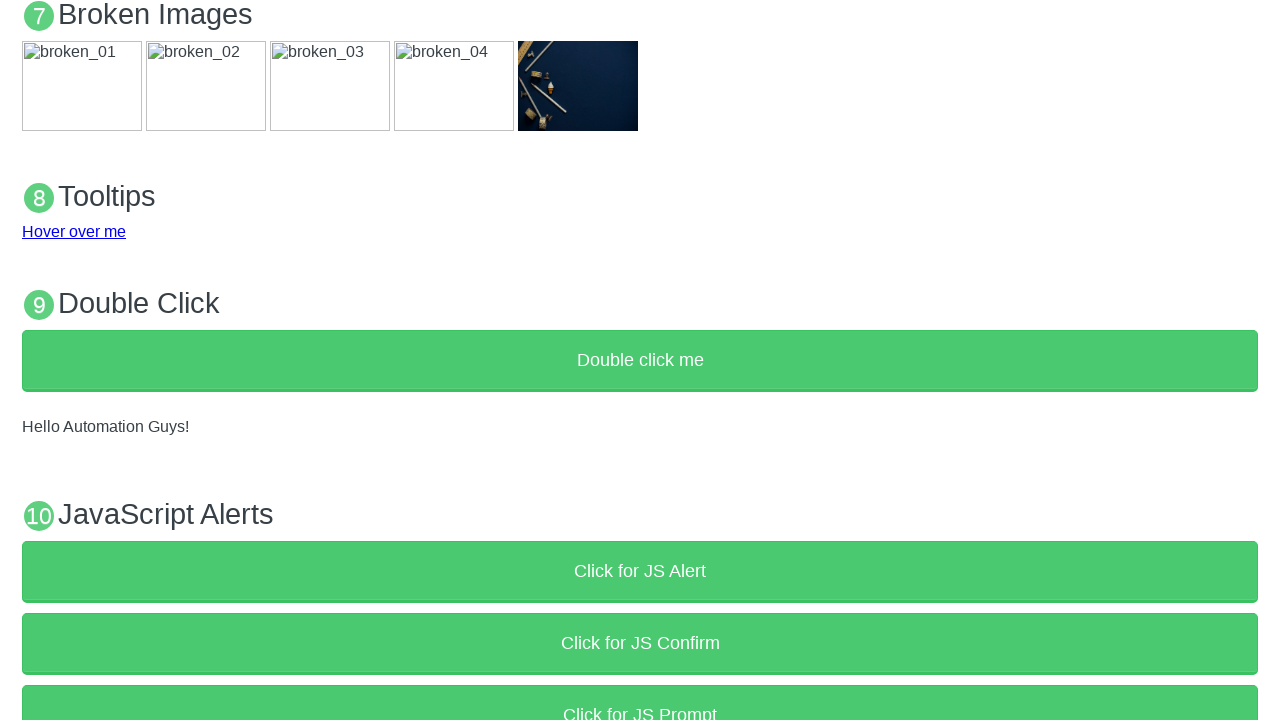